Tests a registration form by filling in first name, last name, and email fields, then submitting the form and verifying the success message

Starting URL: http://suninjuly.github.io/registration1.html

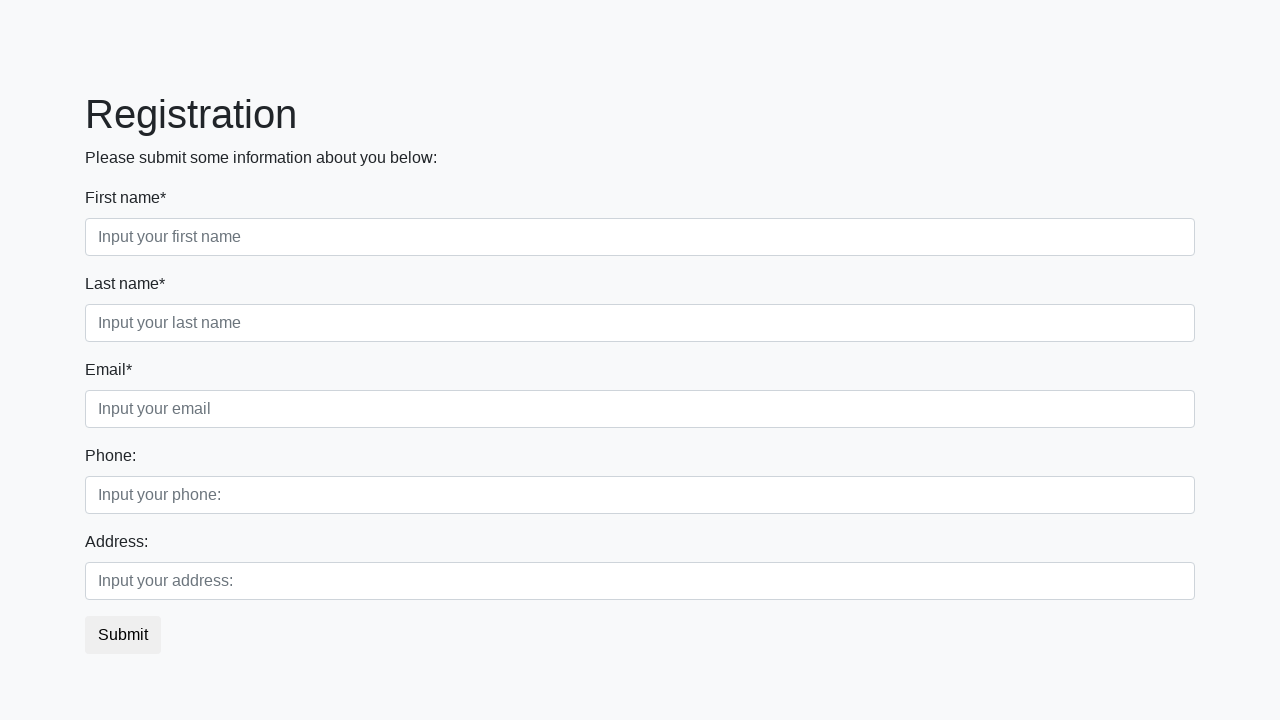

Filled first name field with 'Ivan' on div.first_block .first
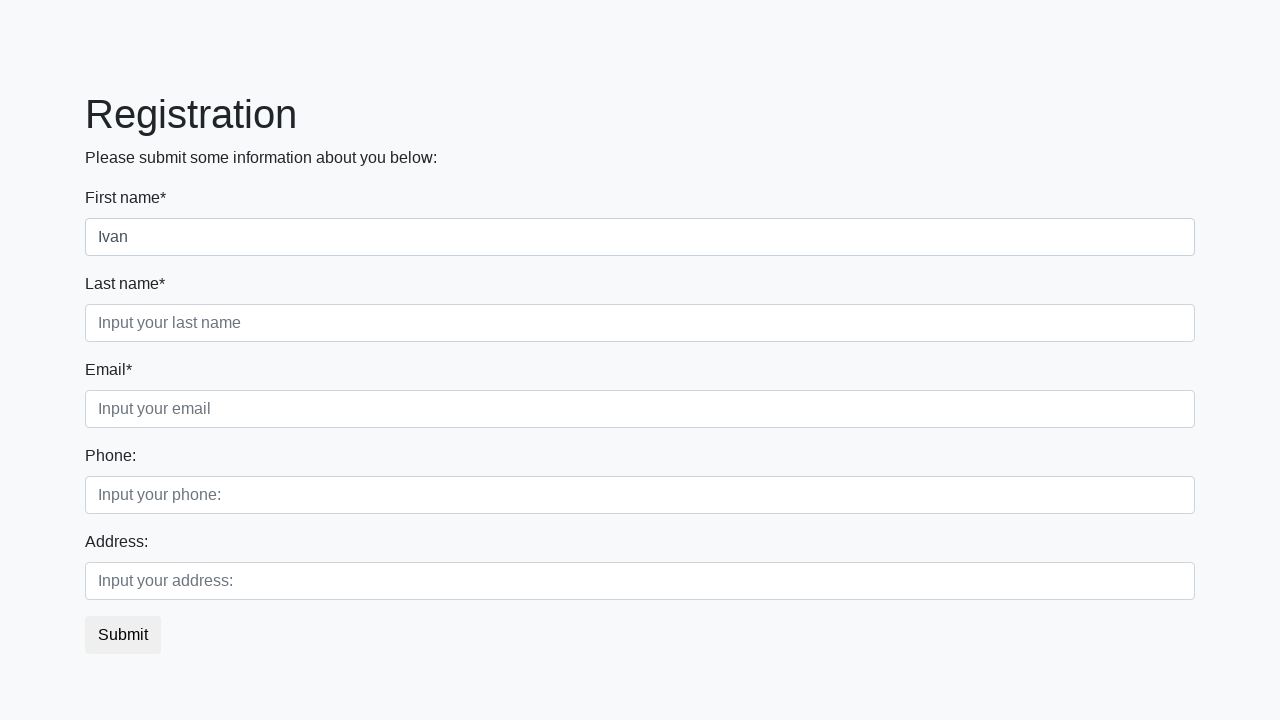

Filled last name field with 'Petrov' on div.first_block .second
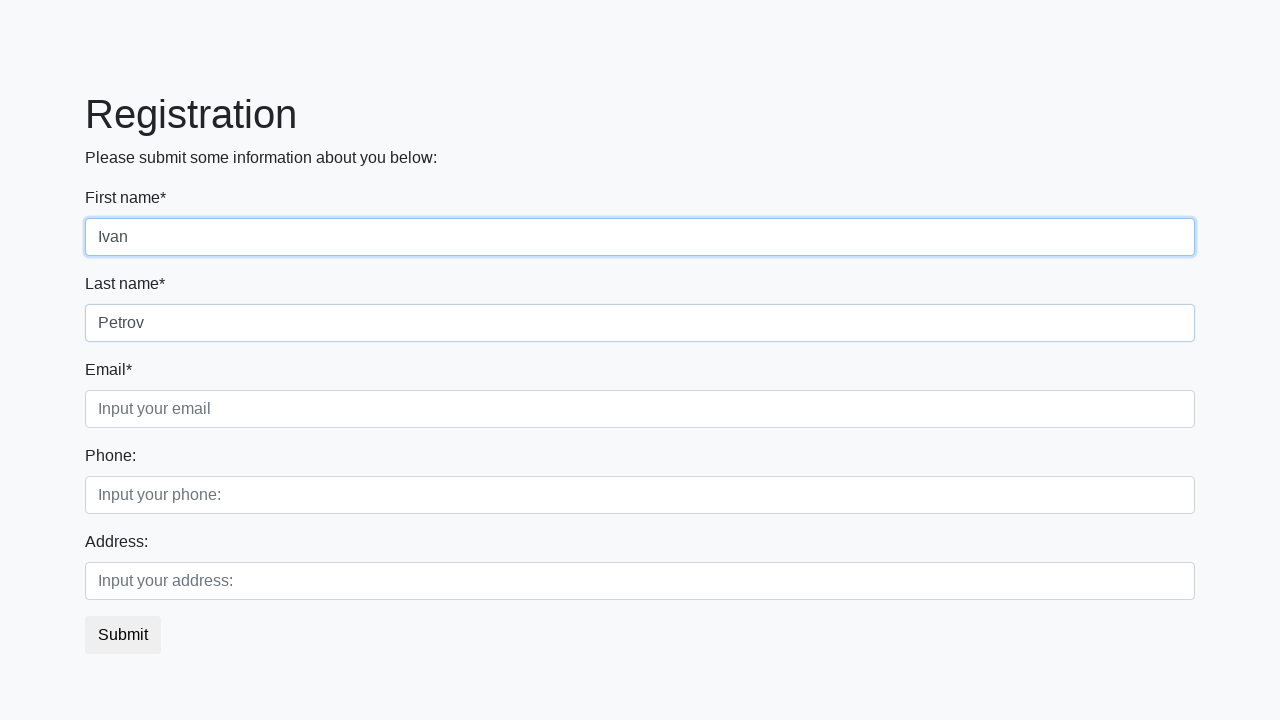

Filled email field with 'ip@ip.ip' on div.first_block .third
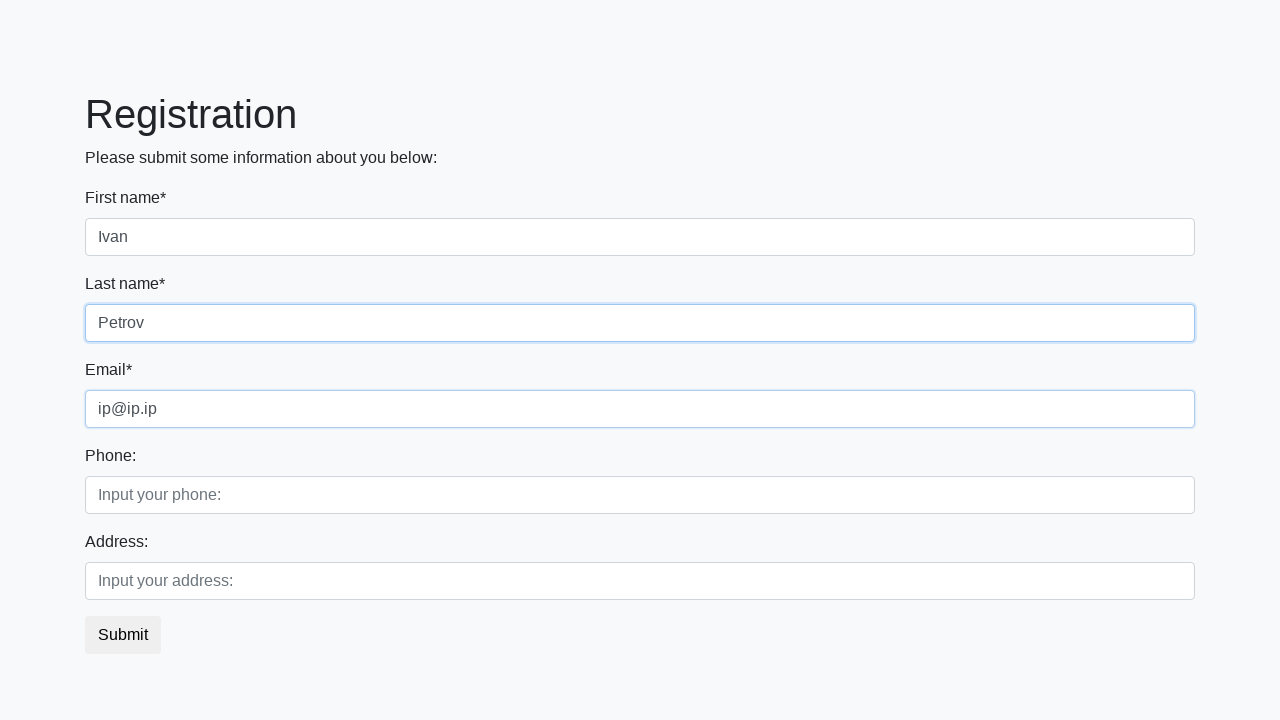

Clicked registration form submit button at (123, 635) on button.btn
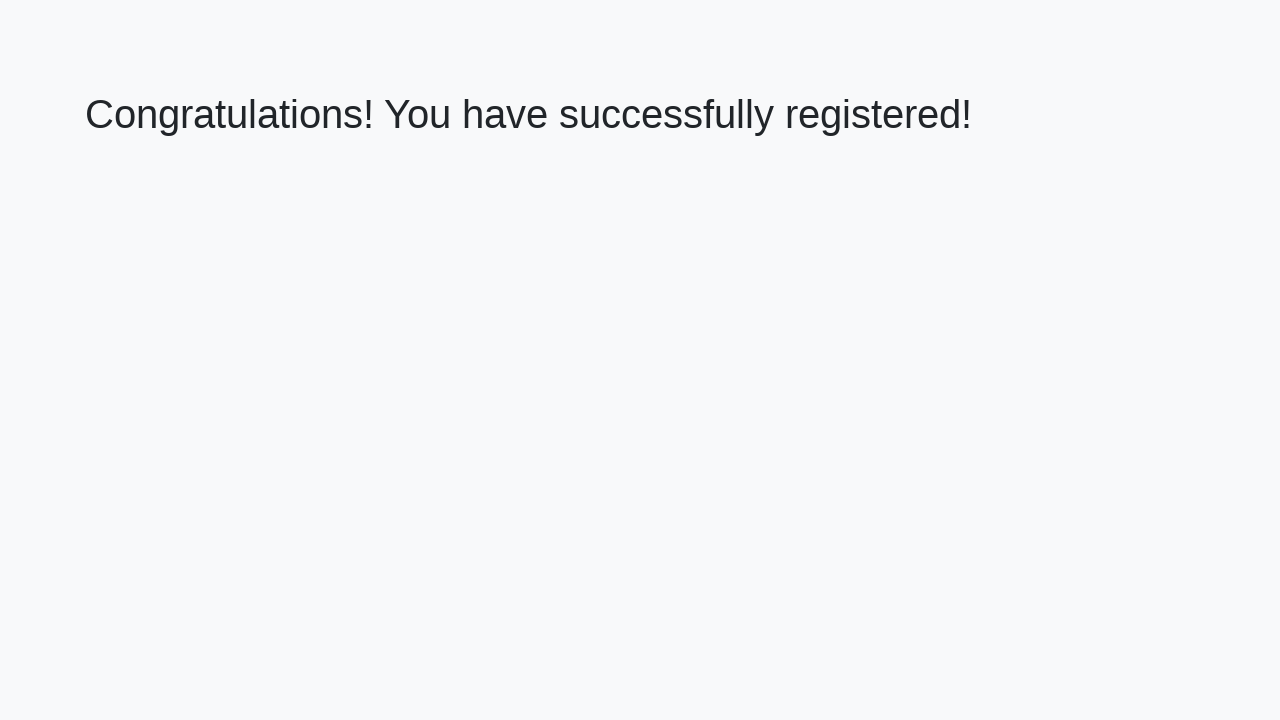

Success message appeared - h1 element loaded
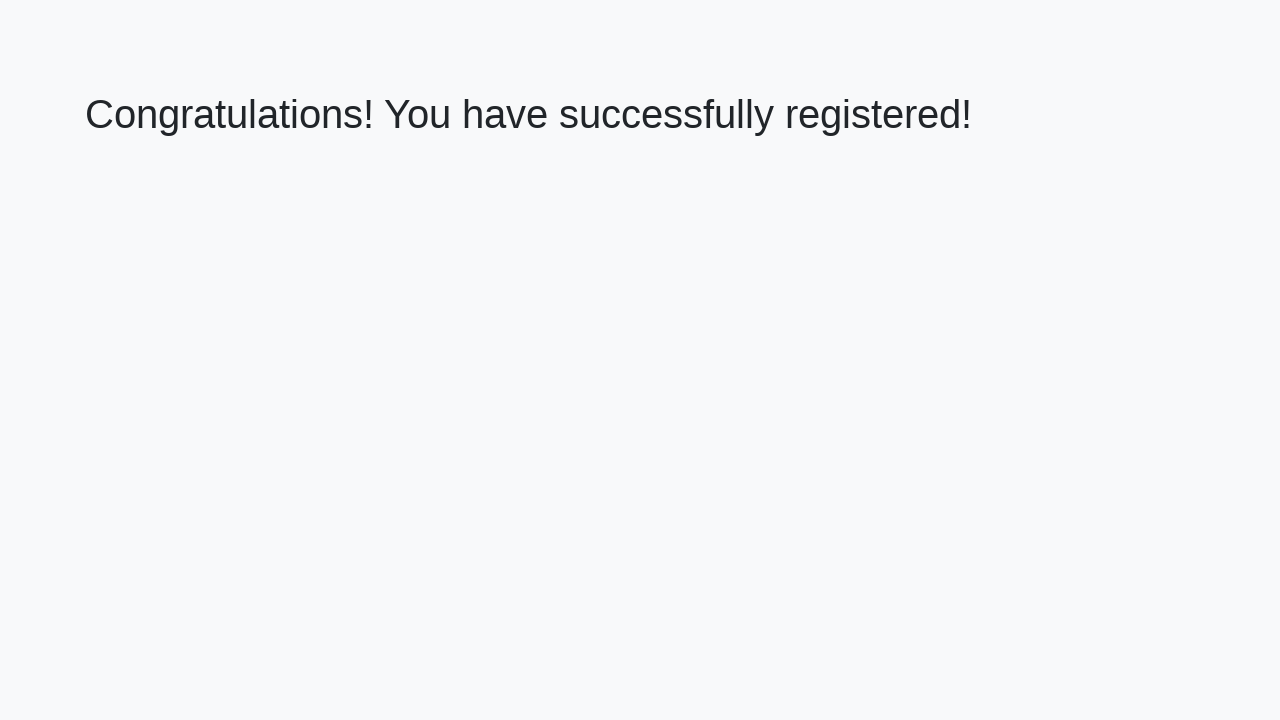

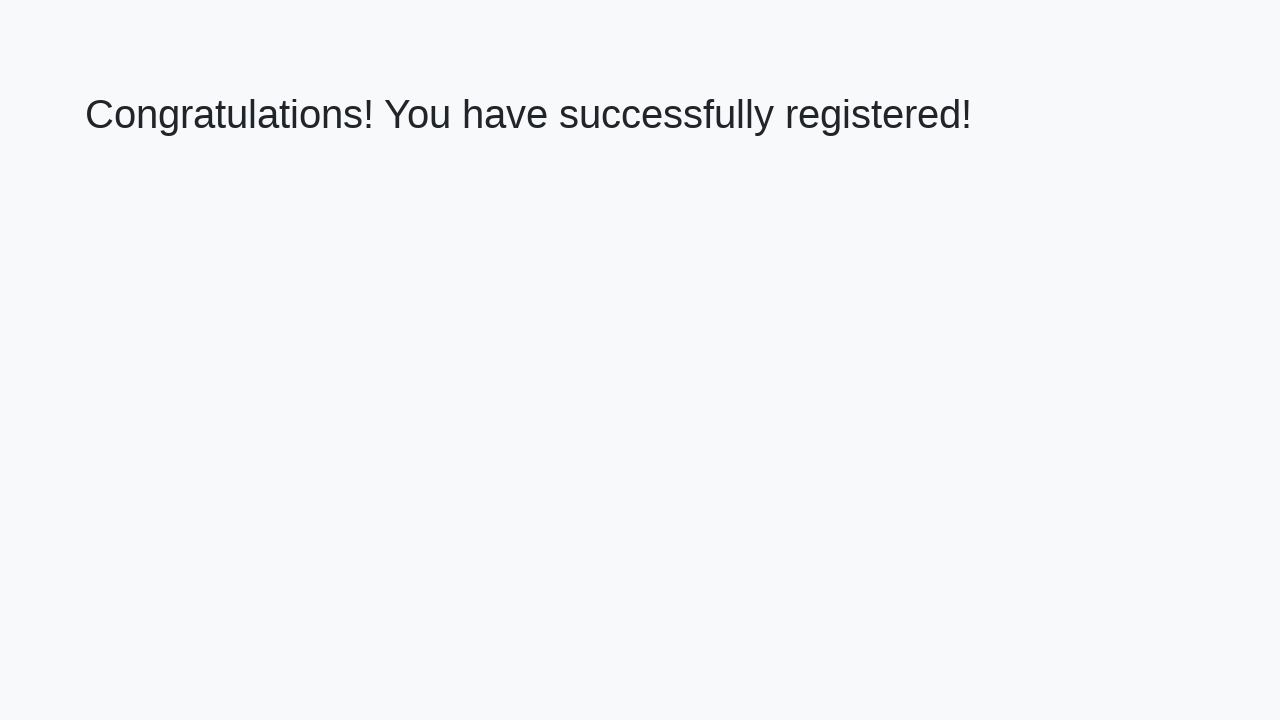